Tests a registration form by filling in required fields (first name, last name, email) and submitting the form, then verifies successful registration by checking for a congratulations message.

Starting URL: http://suninjuly.github.io/registration1.html

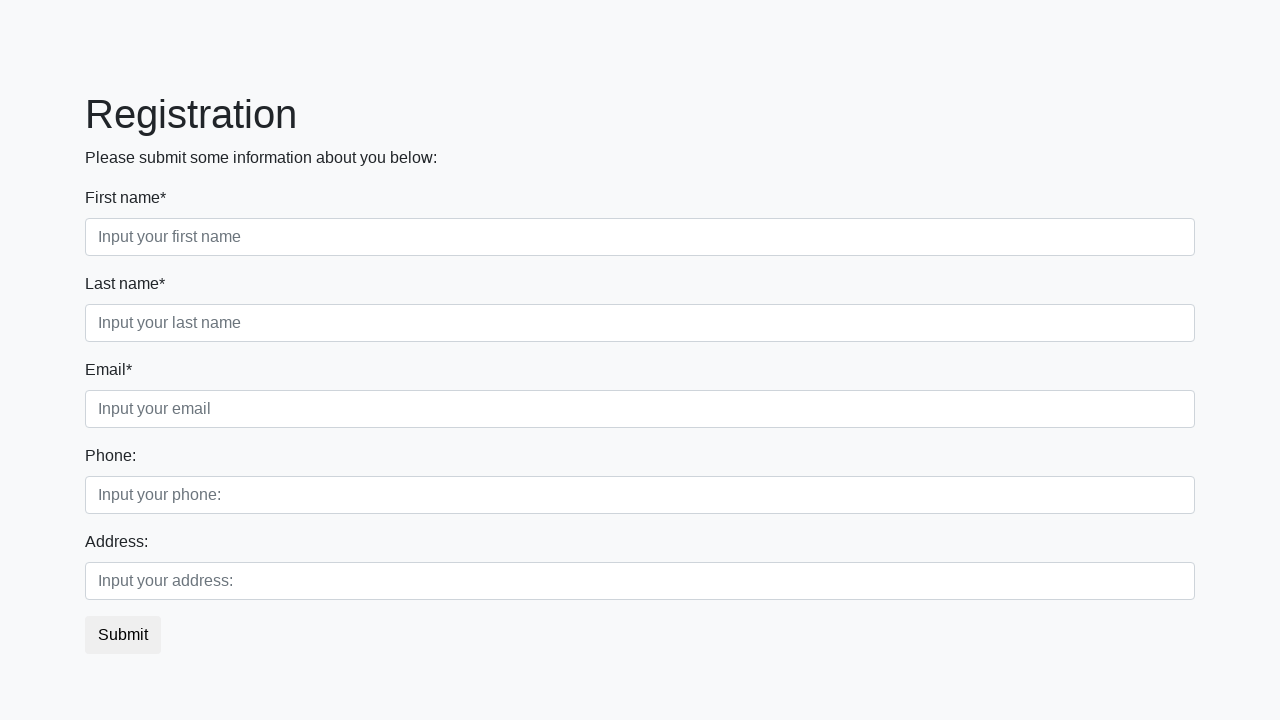

Filled first name field with 'Ivan' on .first
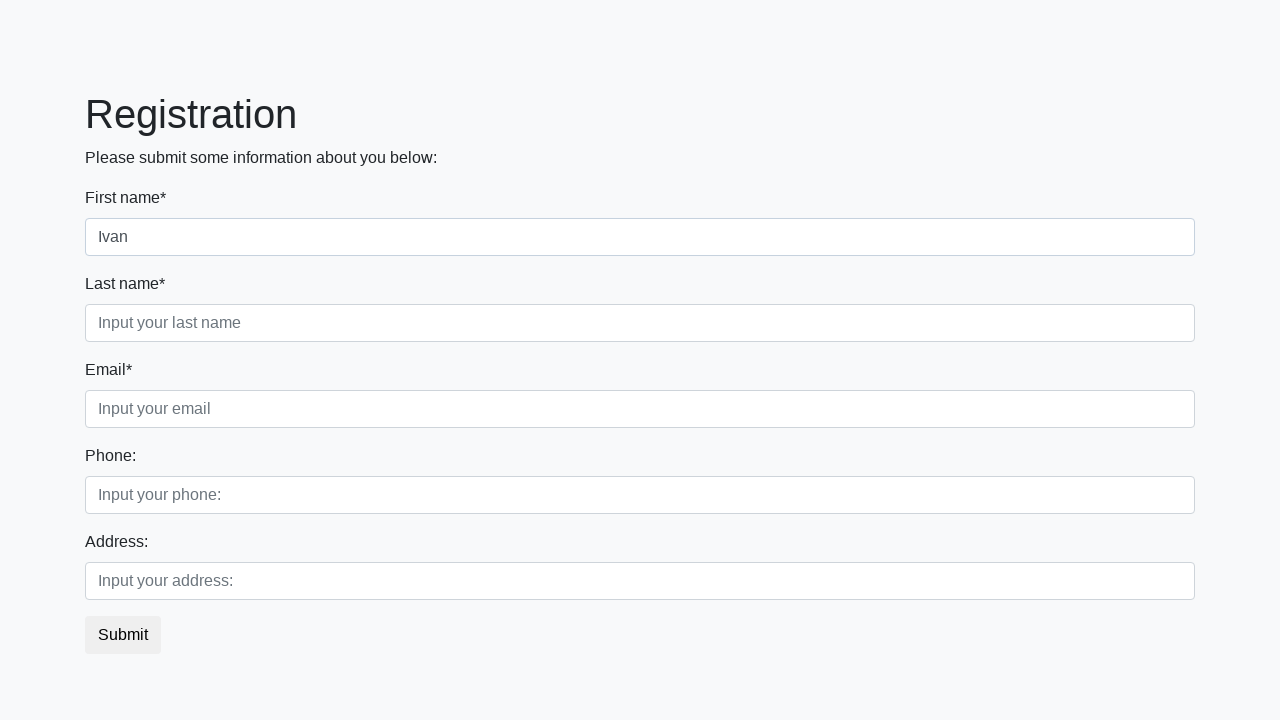

Filled last name field with 'Petrov' on .second
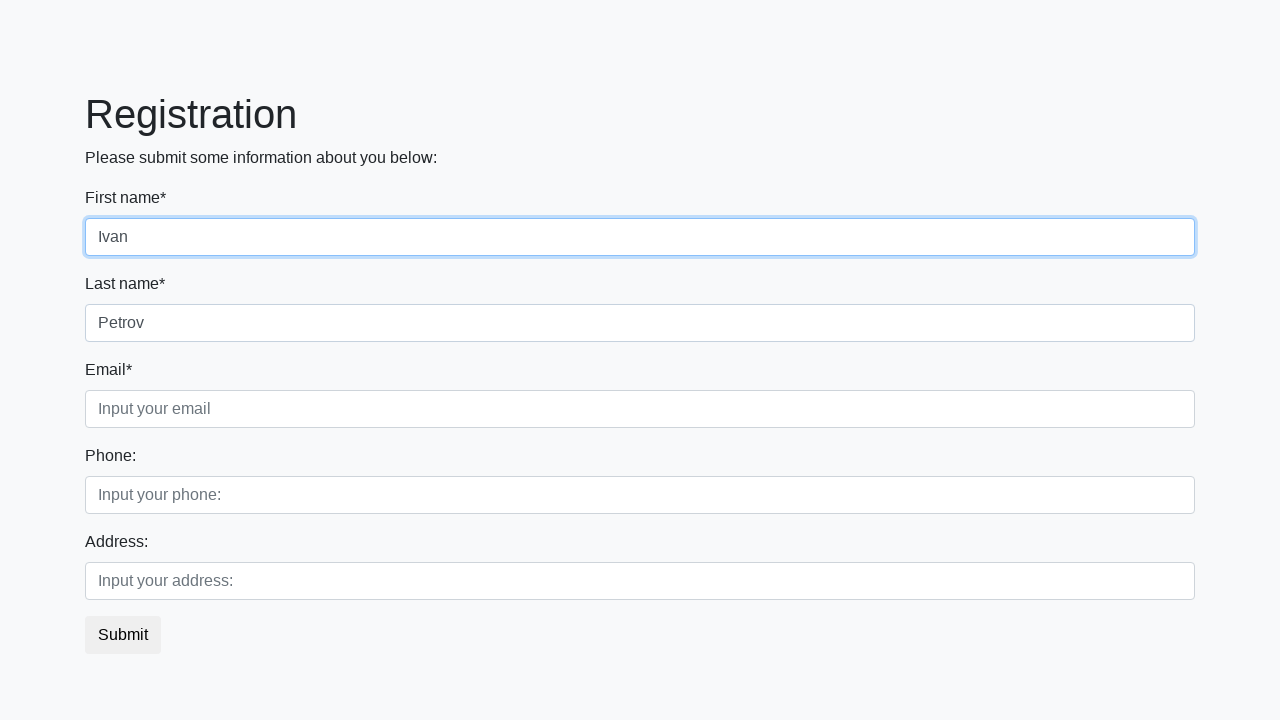

Filled email field with 'test@email.com' on .third
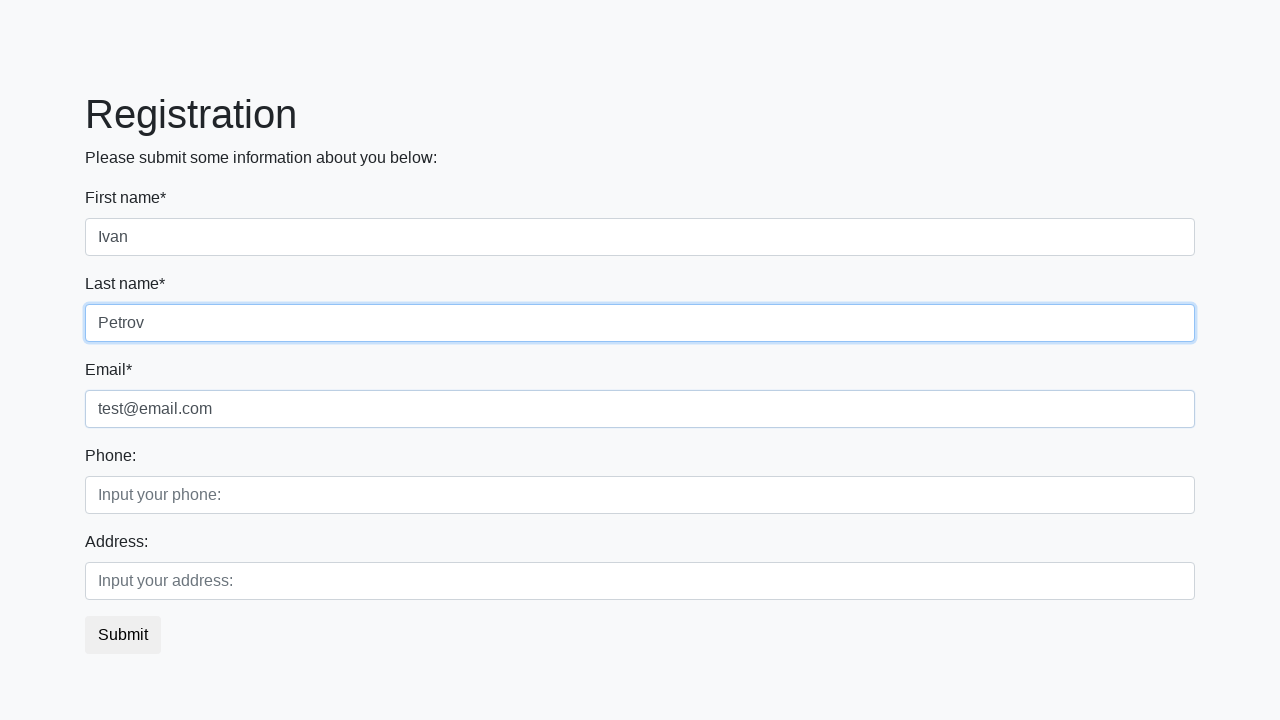

Clicked submit button to register at (123, 635) on button.btn
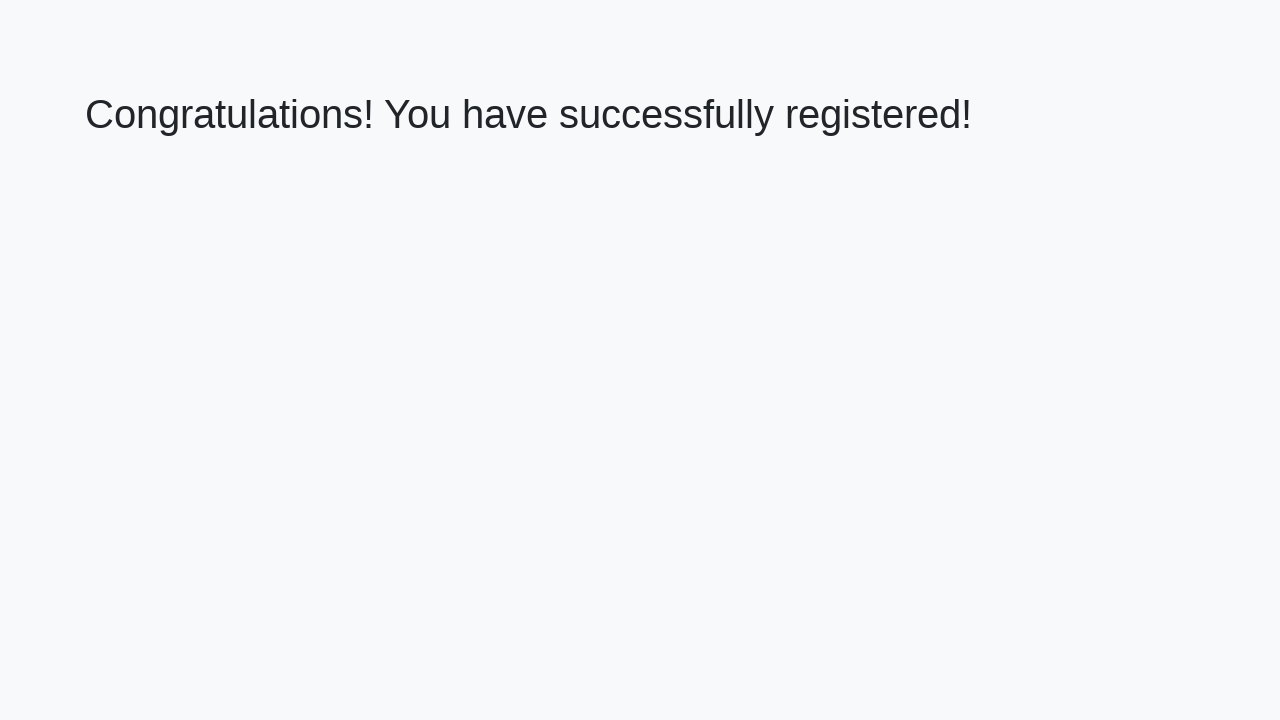

Success message element loaded
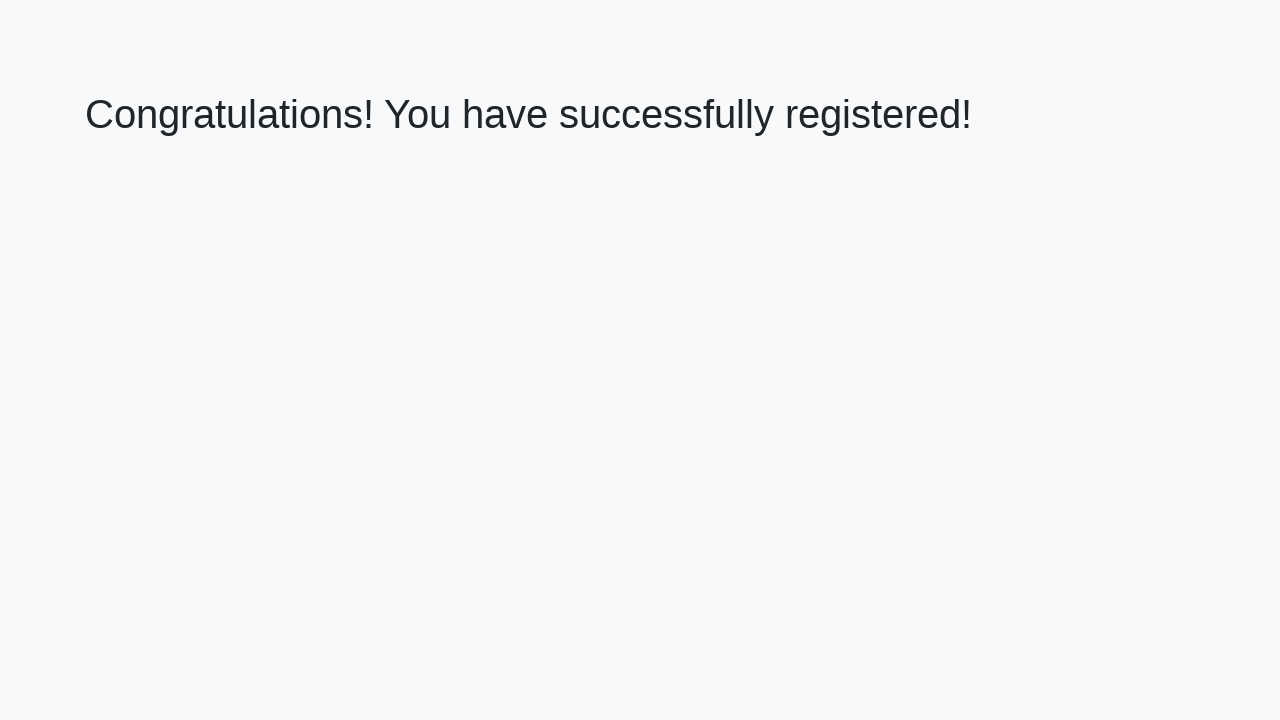

Retrieved success message: 'Congratulations! You have successfully registered!'
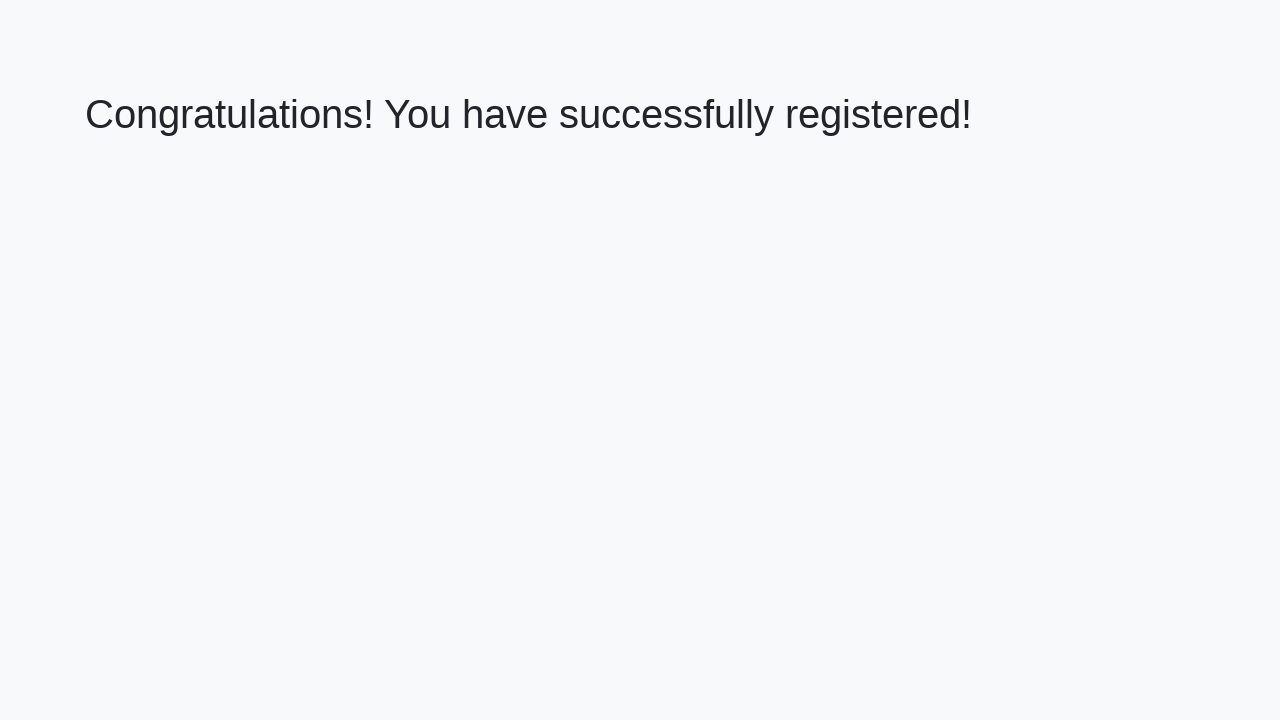

Verified congratulations message matches expected text
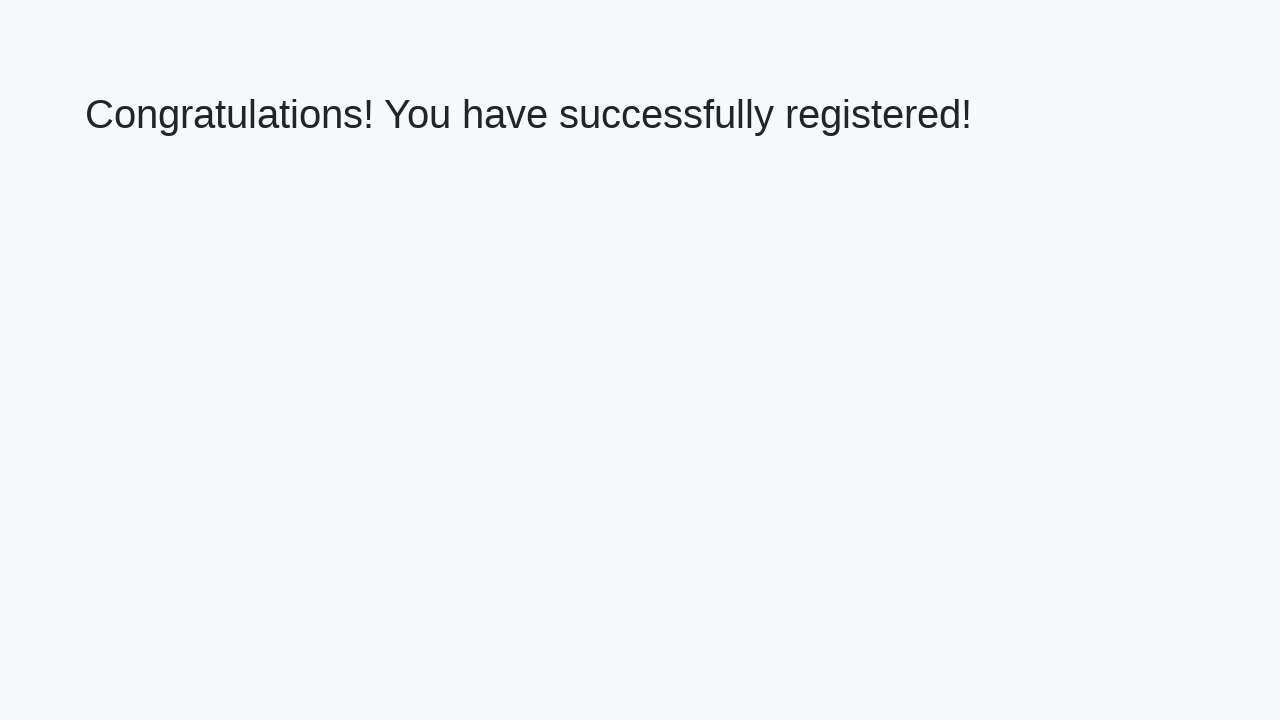

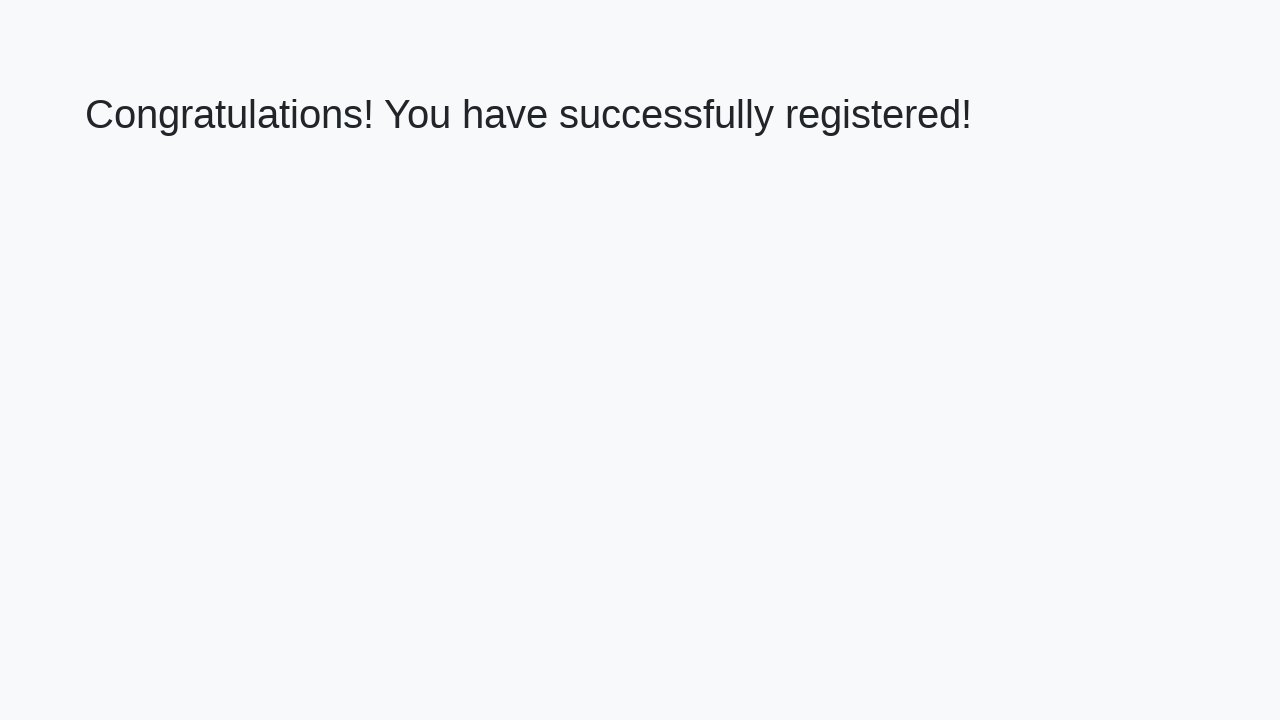